Tests auto-suggestion dropdown functionality by typing a partial country name and selecting a specific option from the suggestions list

Starting URL: https://rahulshettyacademy.com/dropdownsPractise/

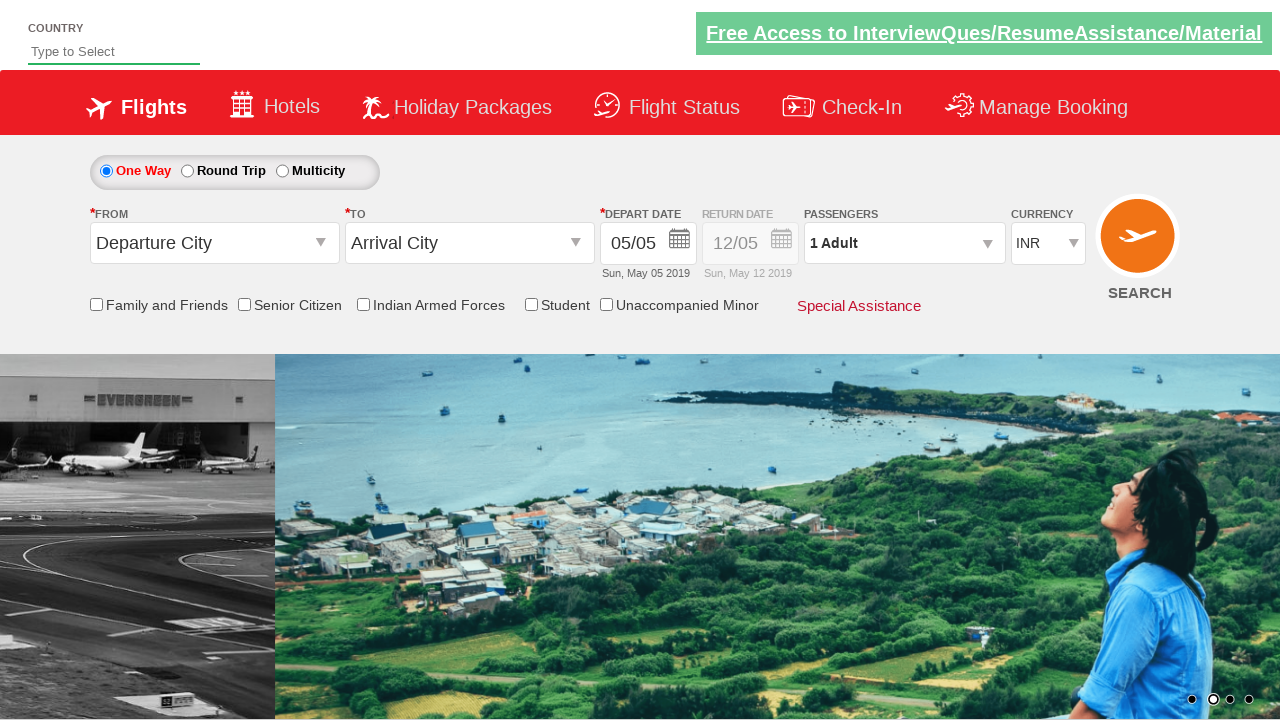

Filled autosuggest field with 'ind' to trigger country suggestions on #autosuggest
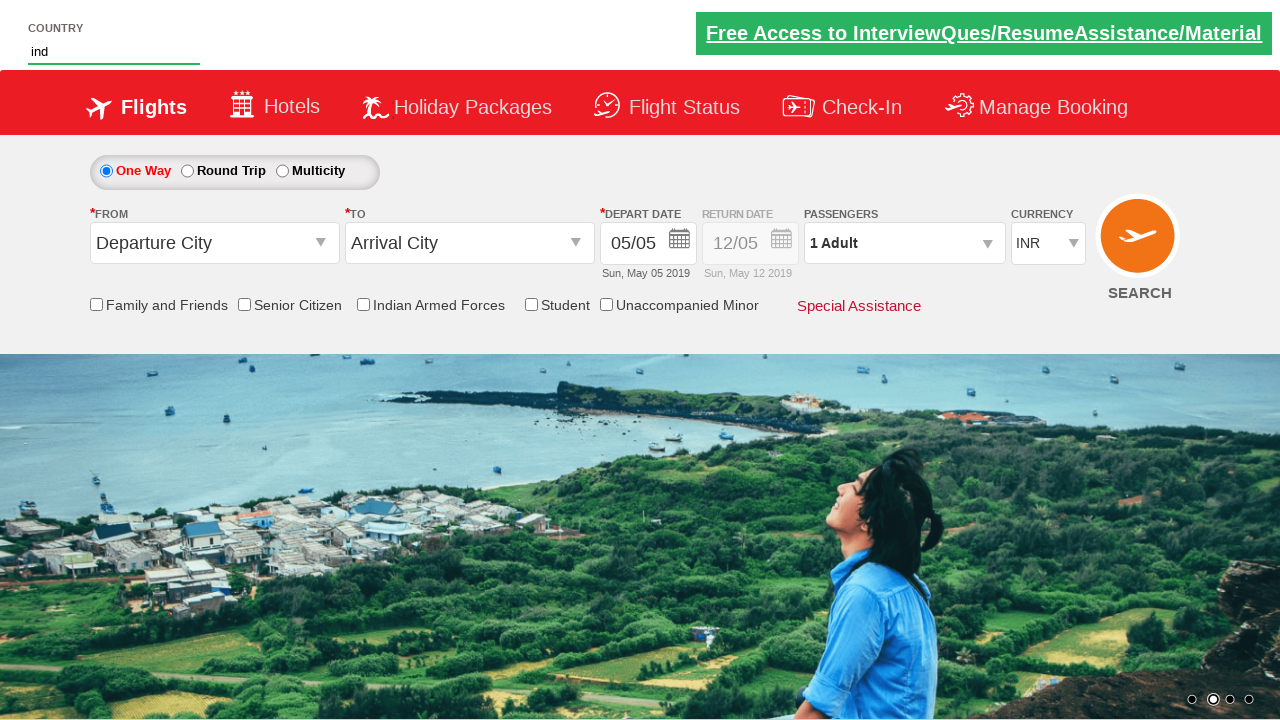

Waited for suggestion dropdown list to appear
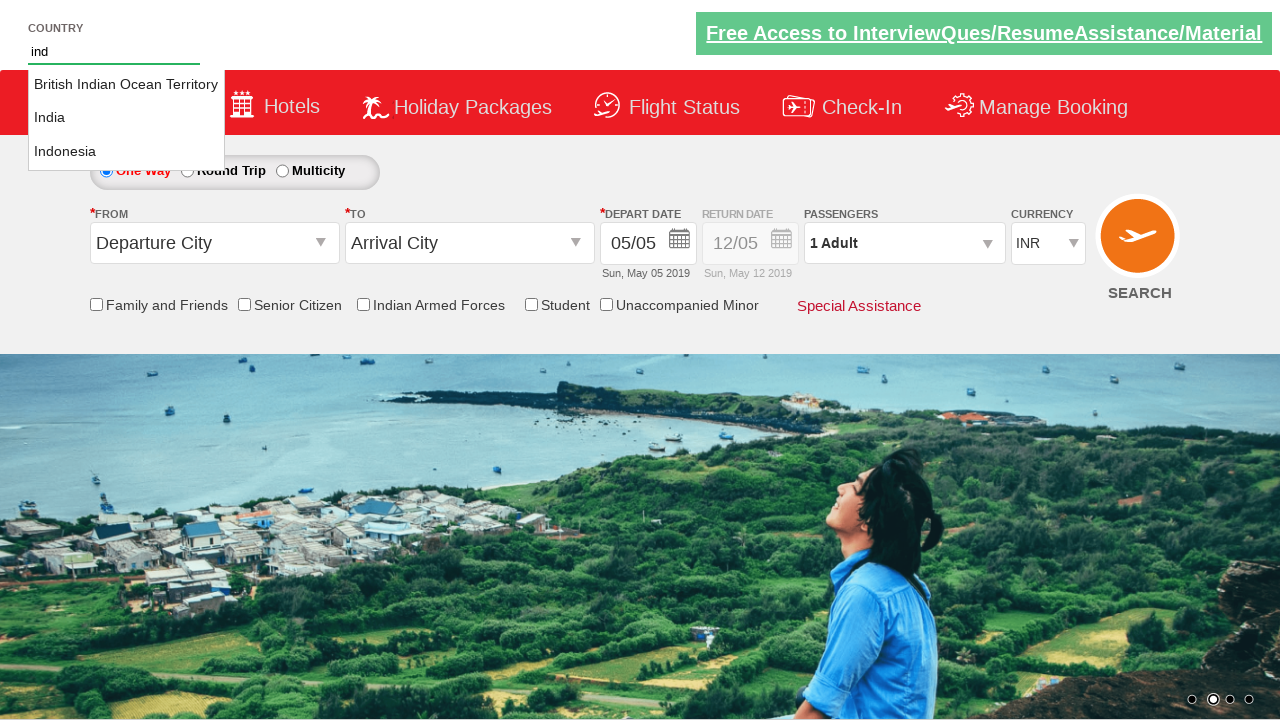

Selected 'Indonesia' from the auto-suggestion dropdown at (126, 152) on li.ui-menu-item a:has-text('Indonesia')
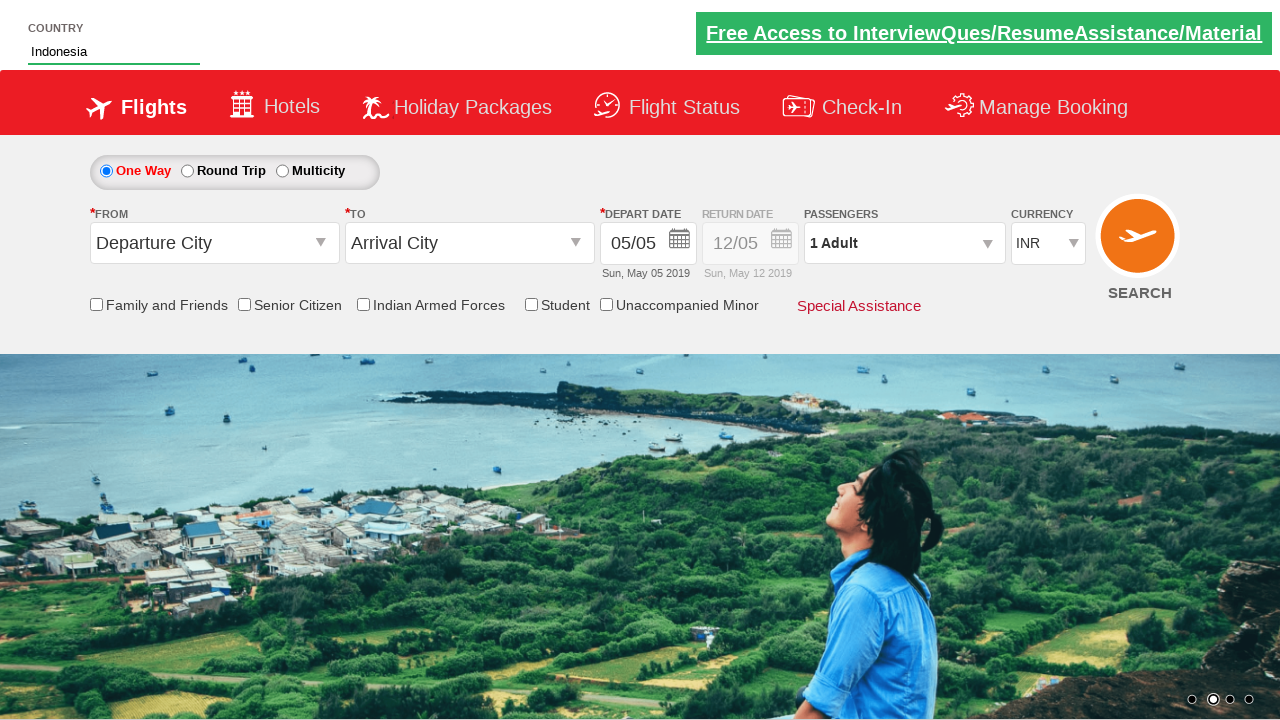

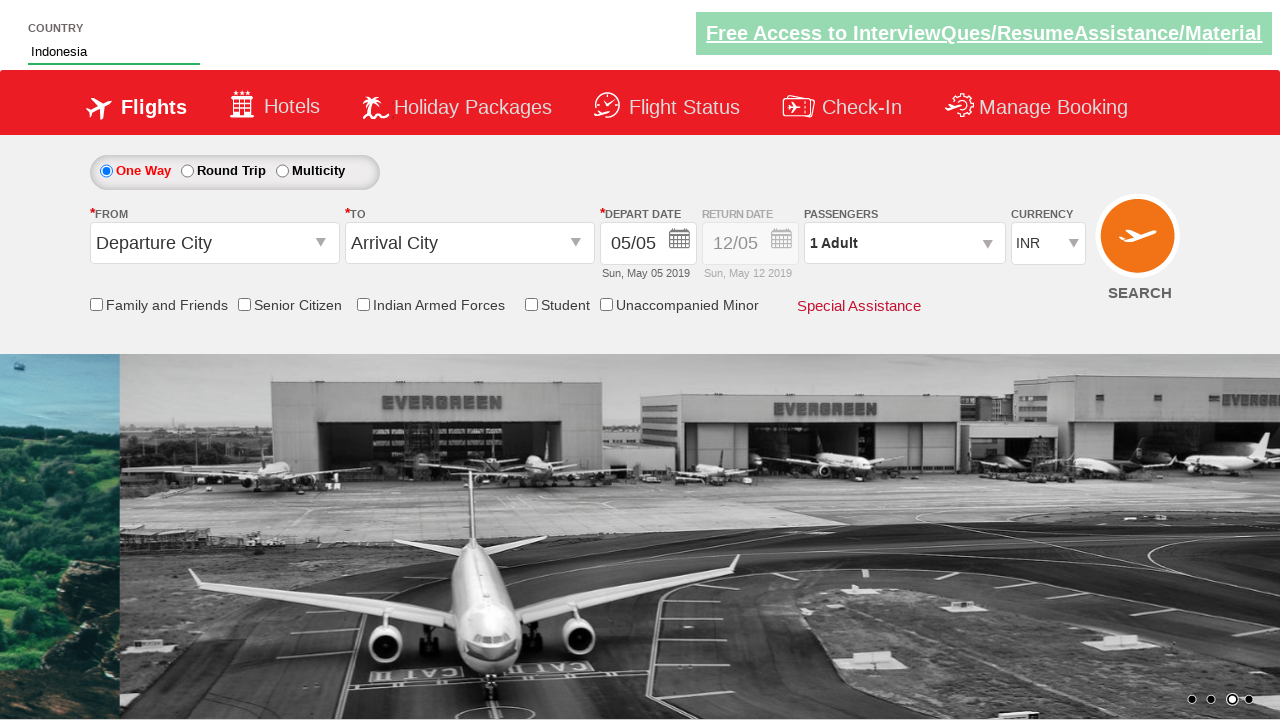